Tests the AngularJS homepage todo list functionality by adding a new todo item, verifying it appears in the list, and marking it as complete

Starting URL: https://angularjs.org

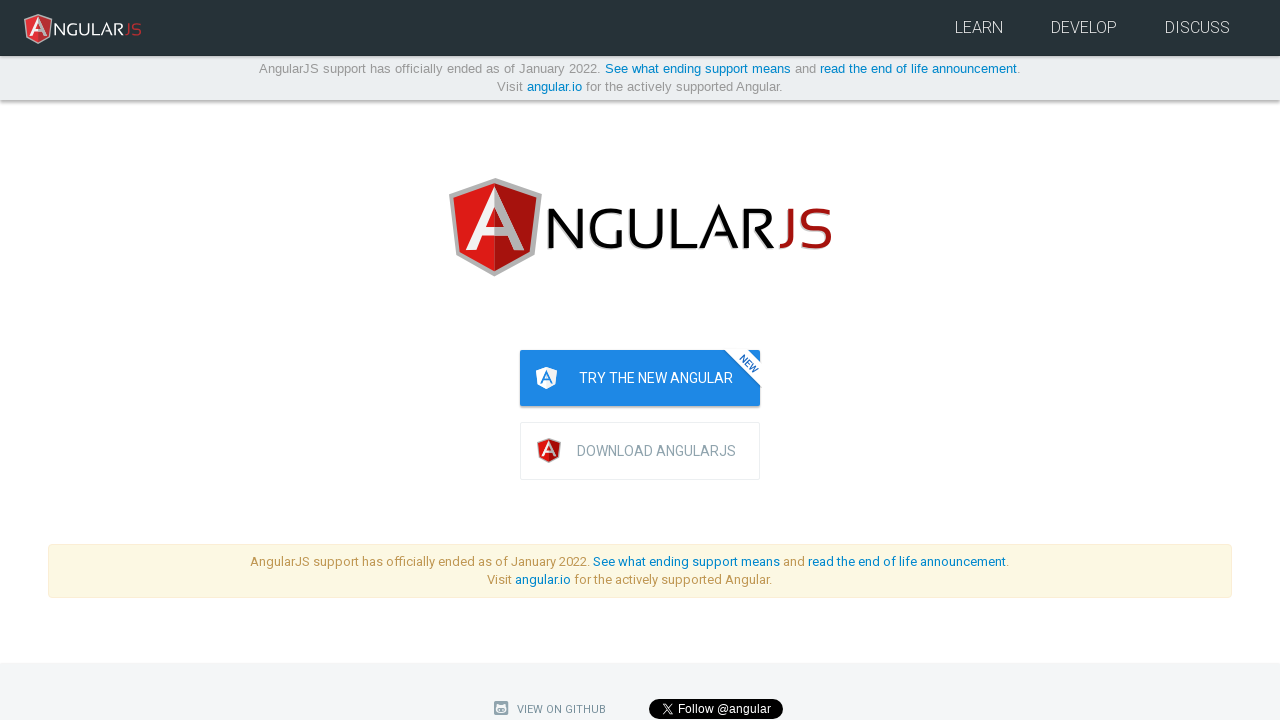

Filled todo input field with 'write first protractor test' on input[ng-model='todoList.todoText']
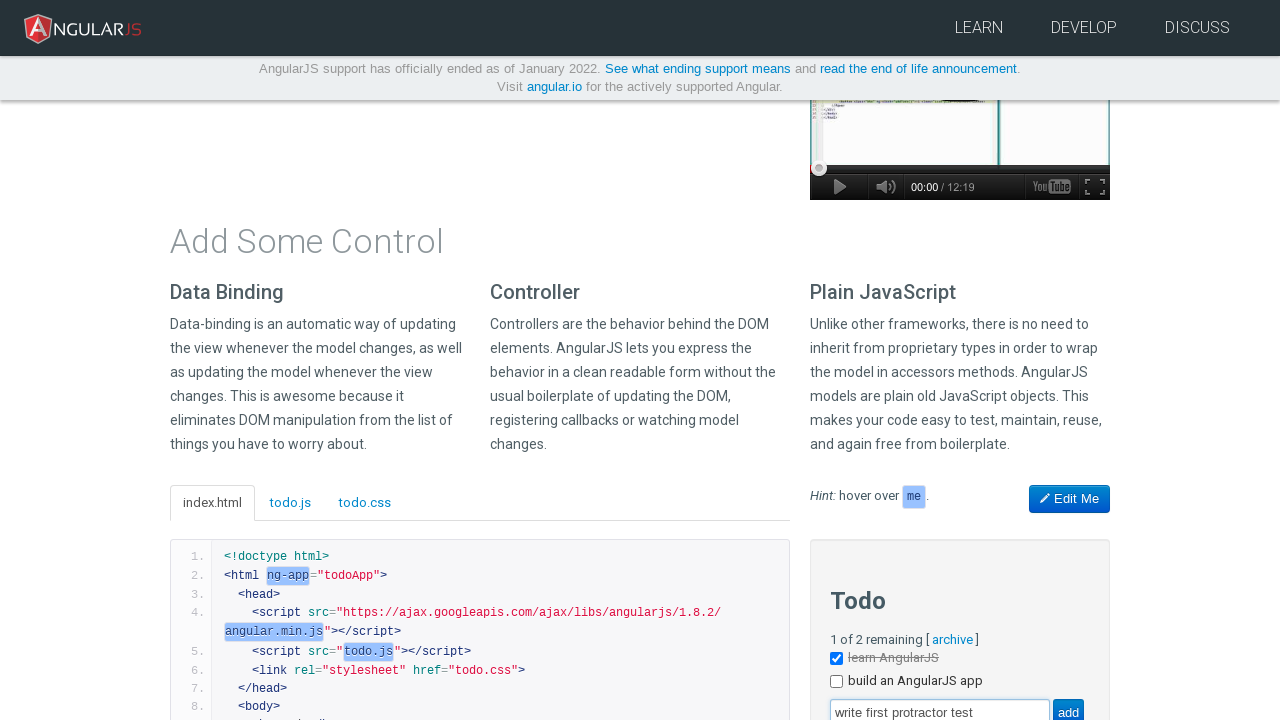

Clicked add button to create new todo at (1068, 706) on input[value='add']
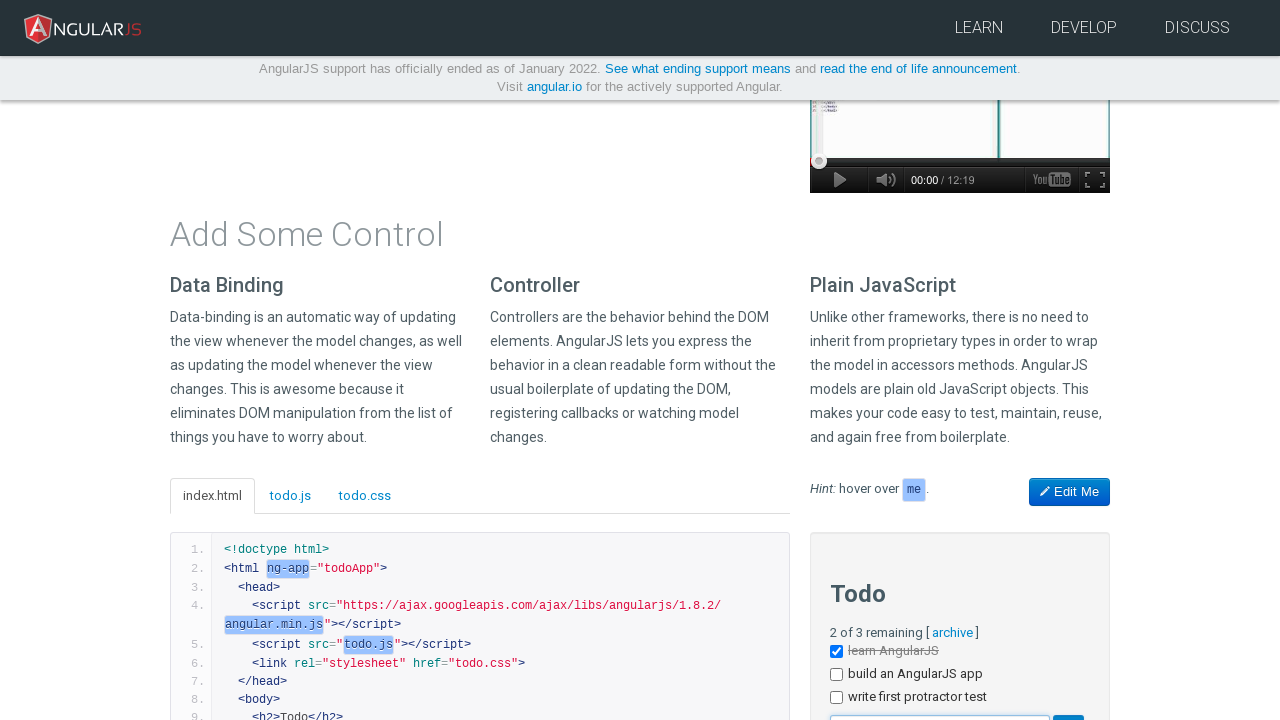

Verified new todo item appears in the list
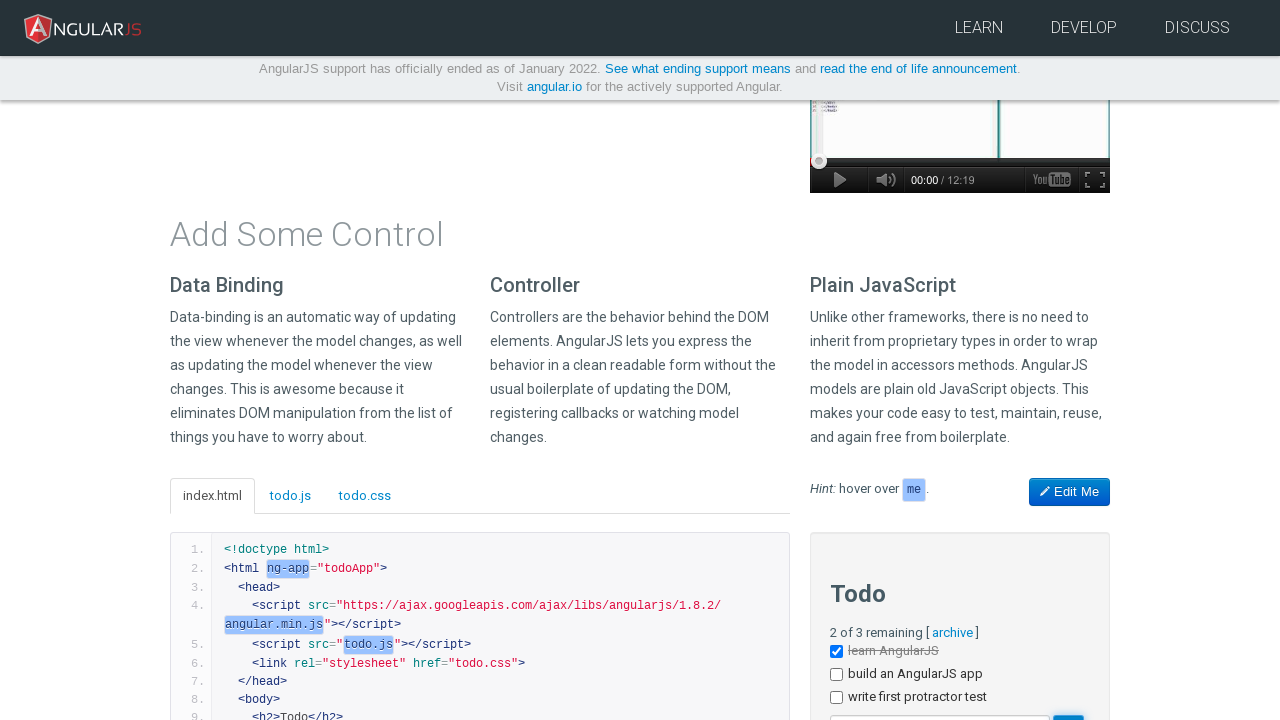

Located all todo items in the list
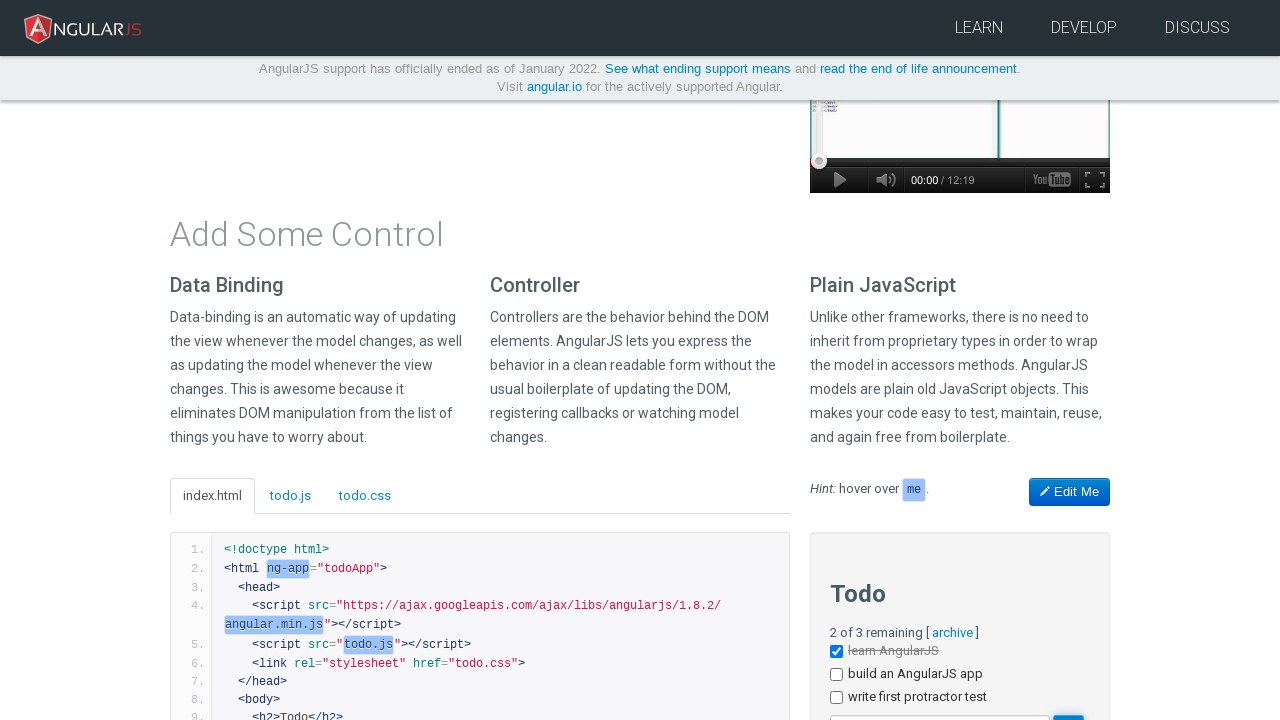

Clicked checkbox on newly added todo item to mark as complete at (836, 698) on li[ng-repeat='todo in todoList.todos'] >> nth=2 >> input[type='checkbox']
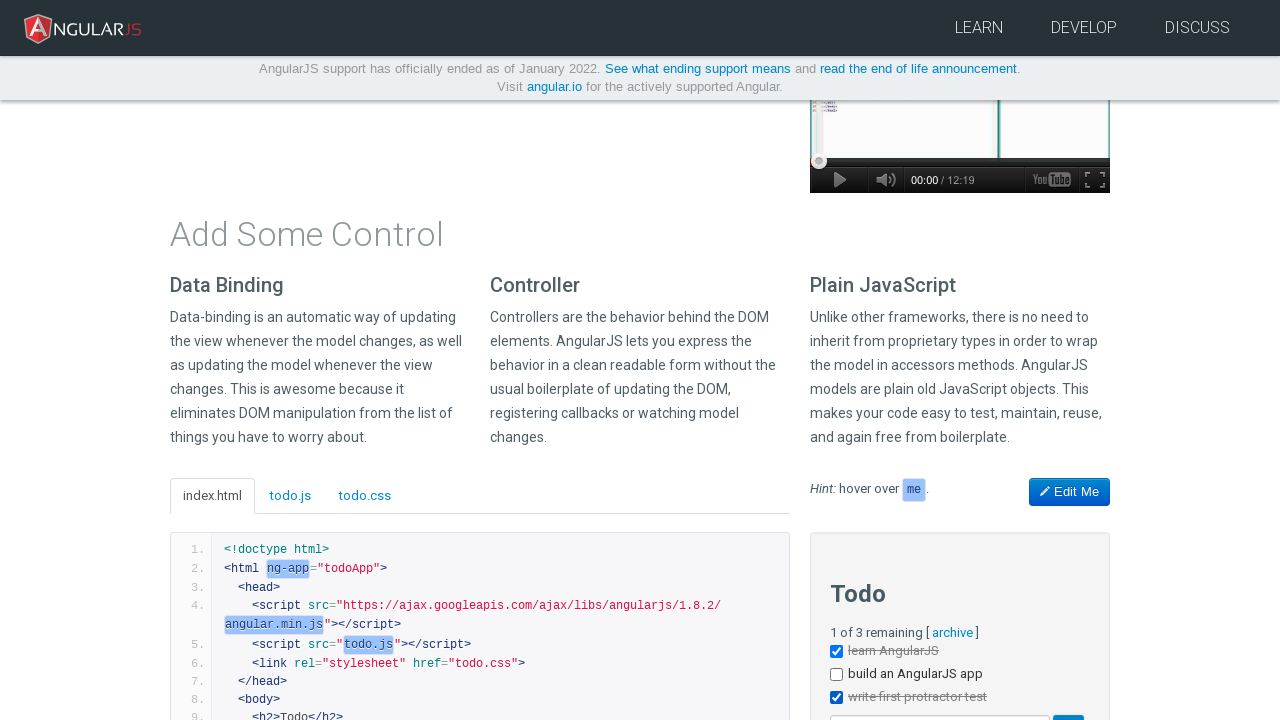

Verified completed todo item is marked with done-true class
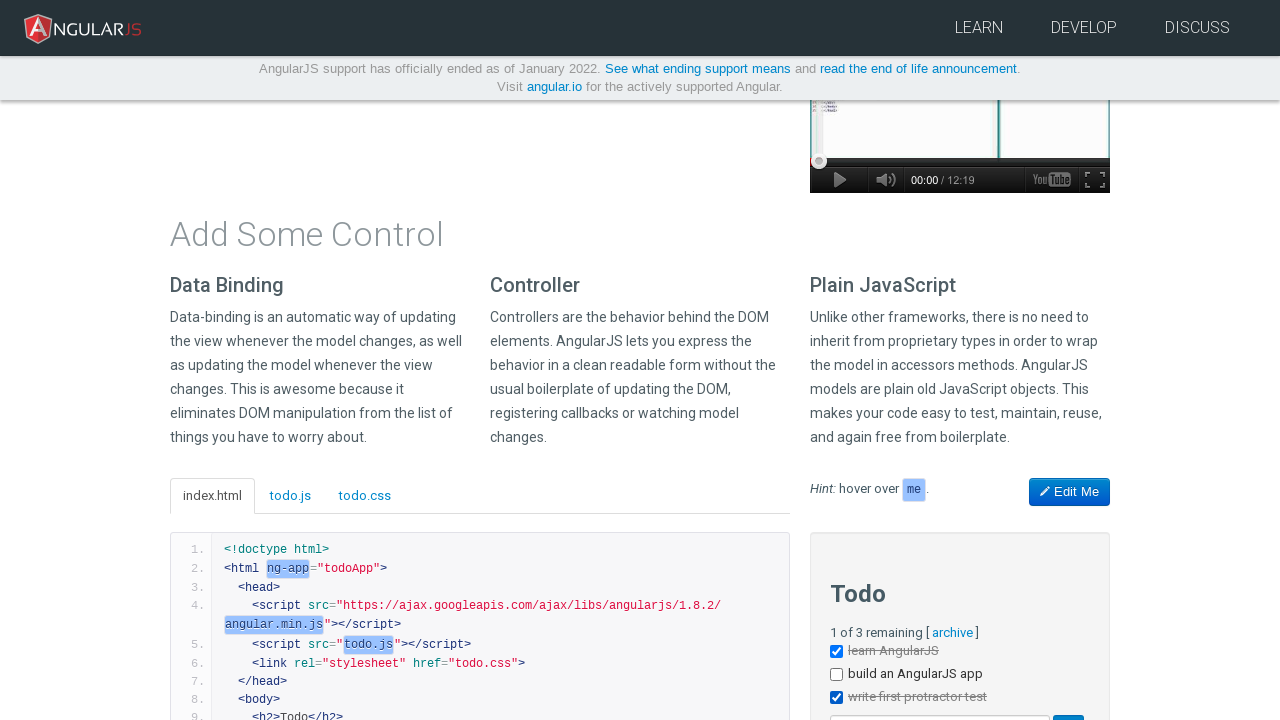

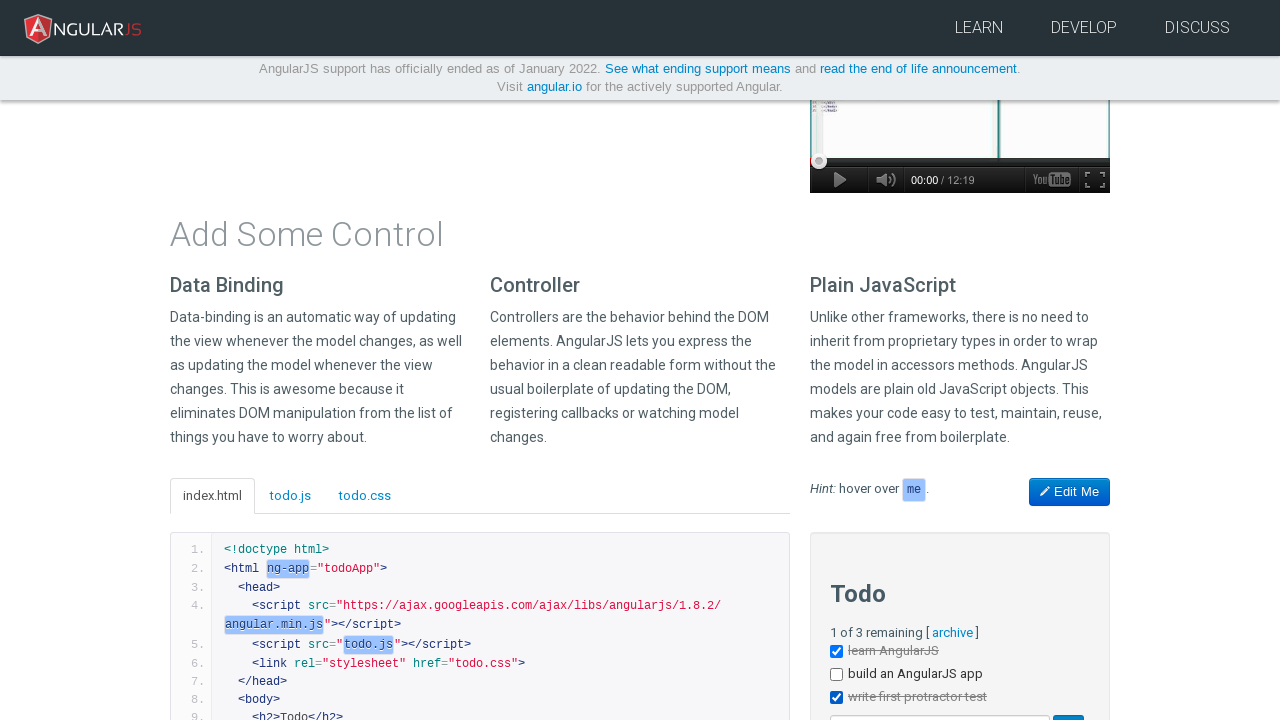